Tests various types of alerts on a demo page including simple alerts, confirmation alerts, and sweet alerts by accepting and dismissing them

Starting URL: https://www.leafground.com/alert.xhtml

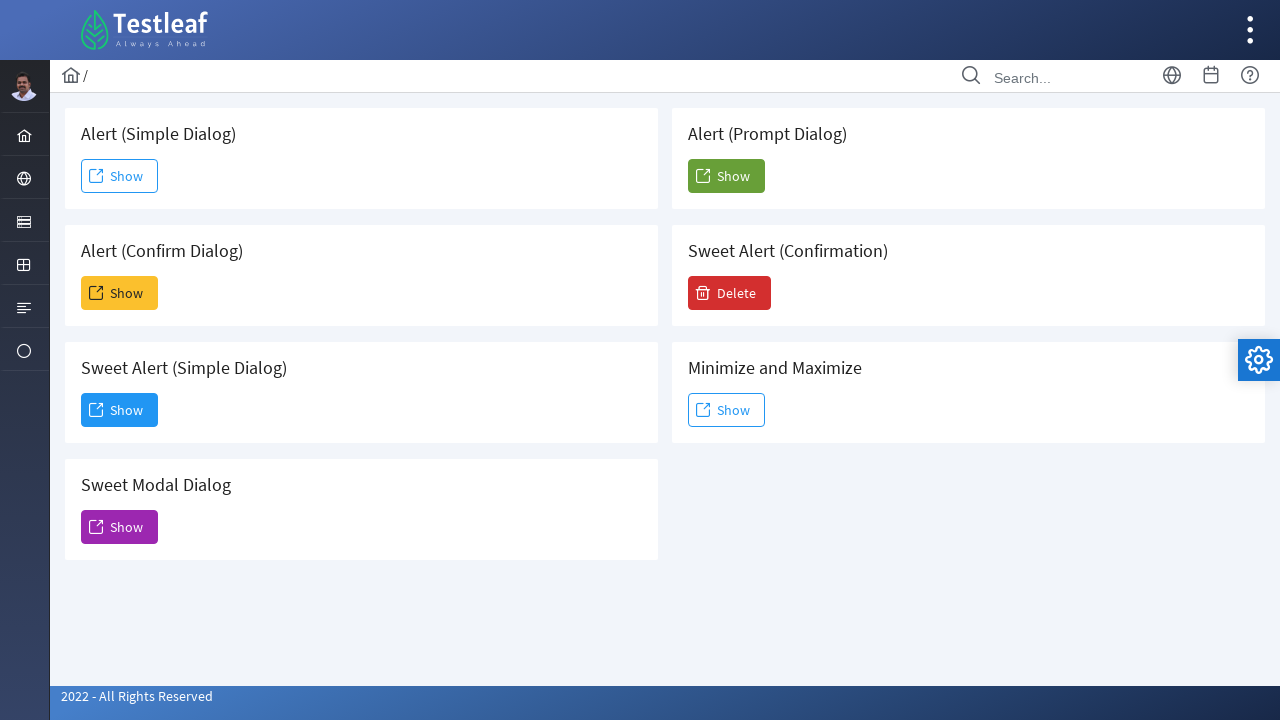

Clicked 'Show' button to display simple alert at (120, 176) on xpath=//span[text()='Show']
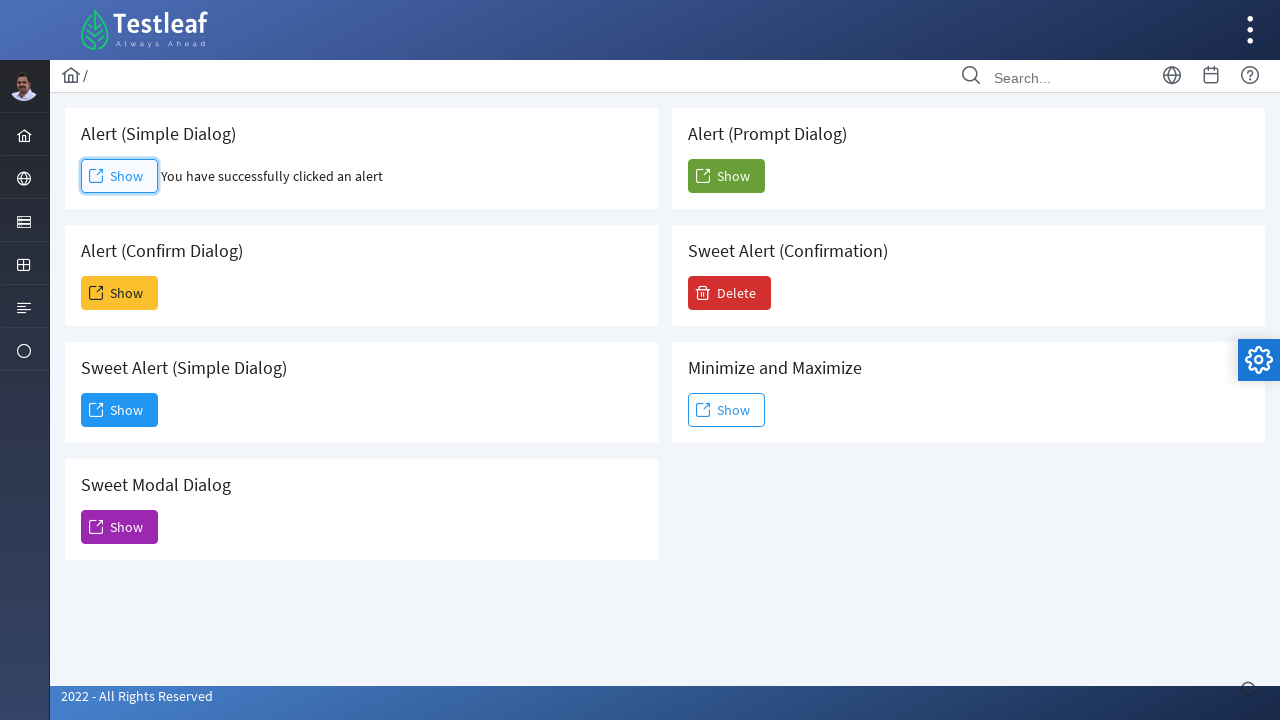

Set up dialog handler to accept alerts
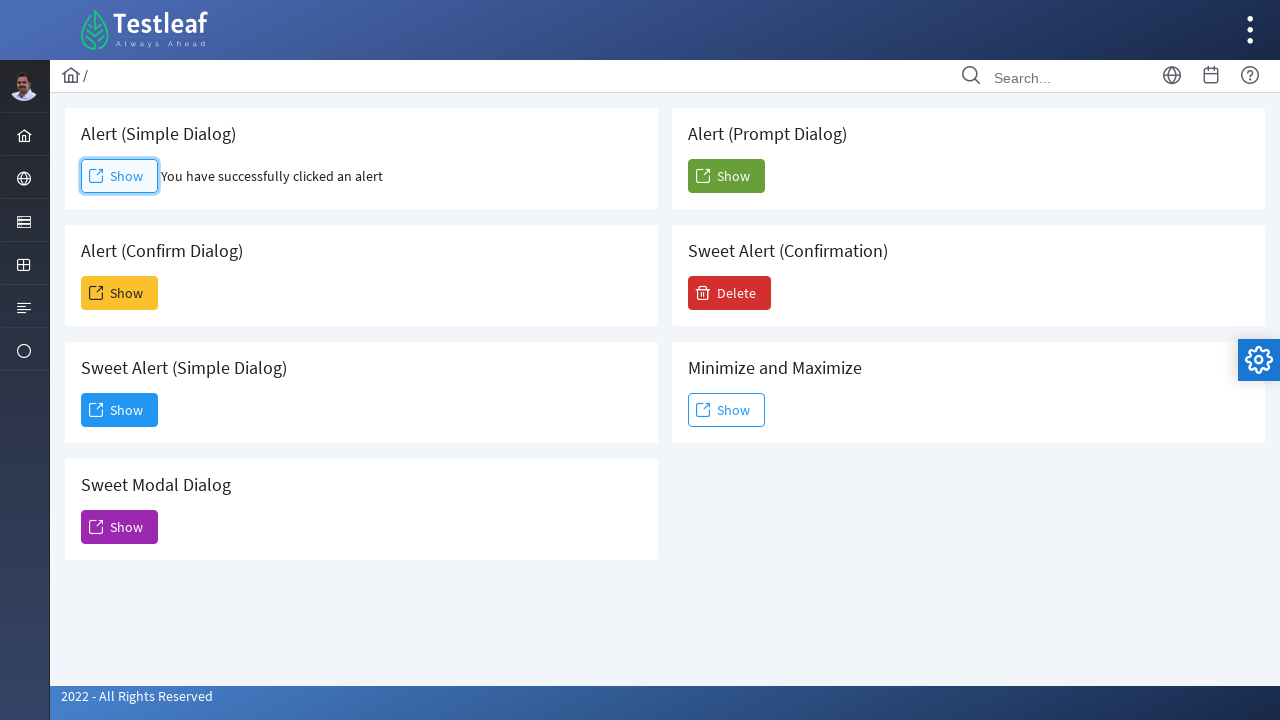

Waited for simple alert to be processed
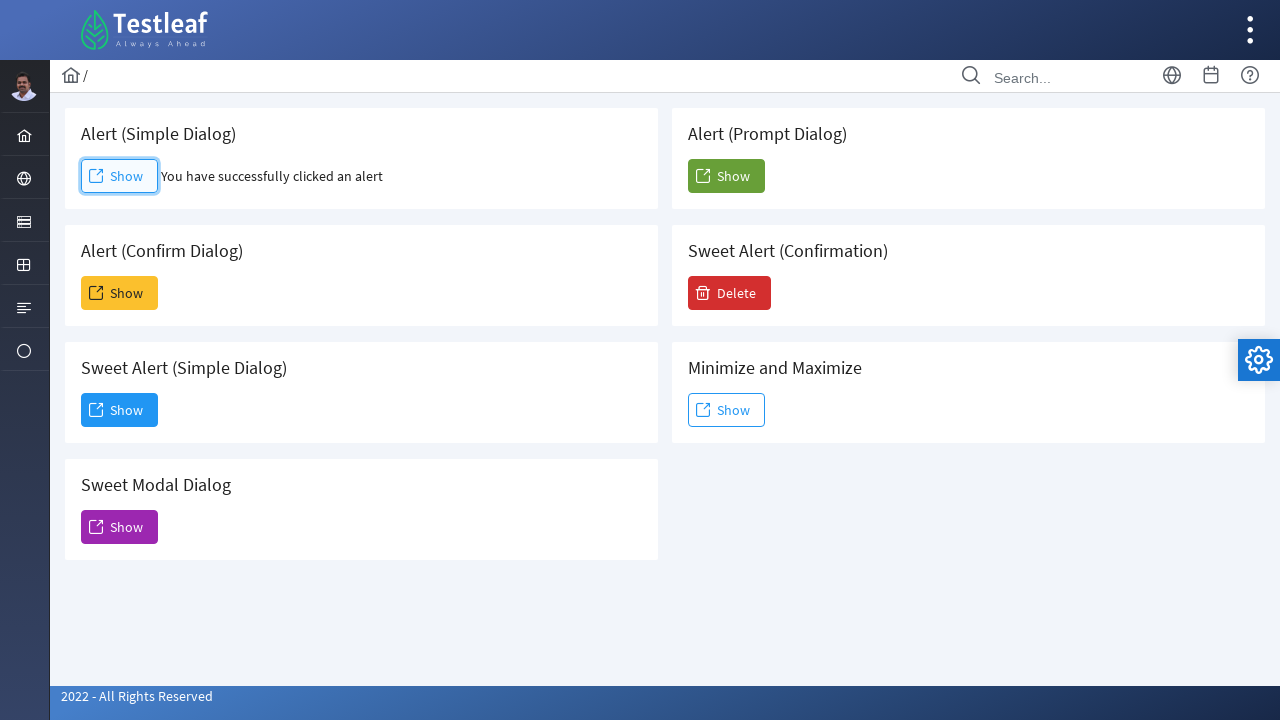

Retrieved simple alert result: 'You have successfully clicked an alert'
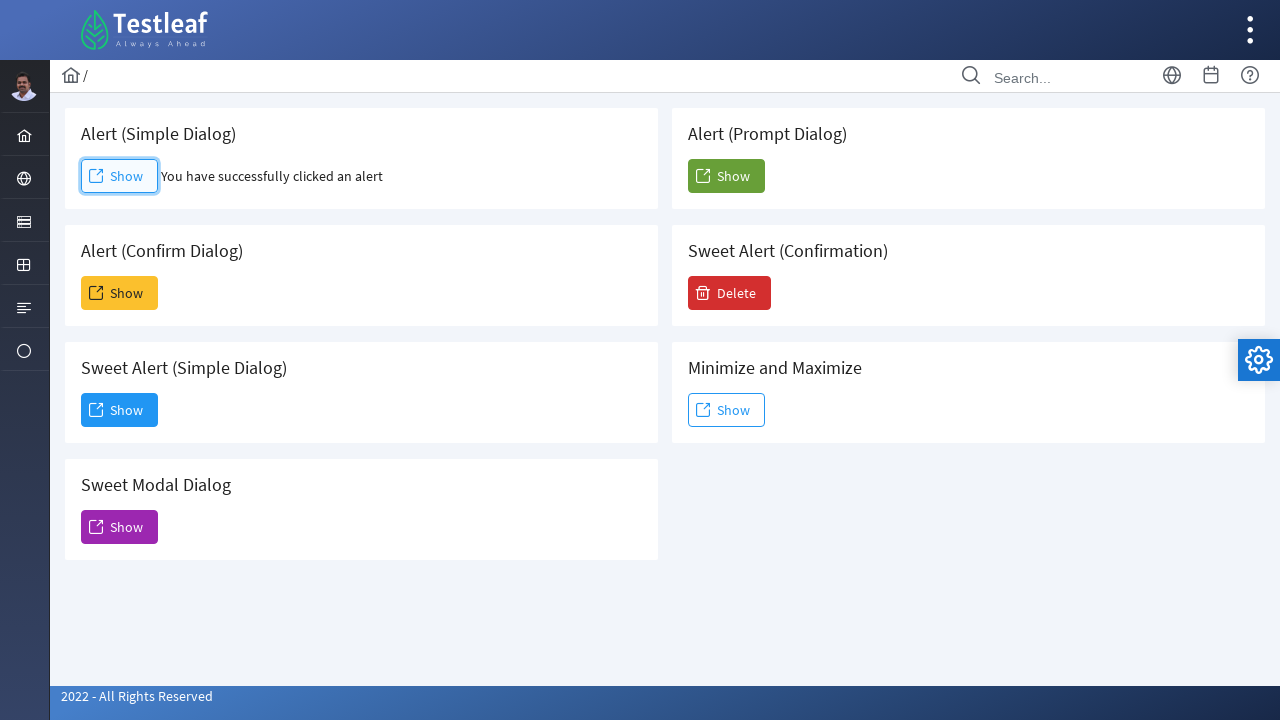

Clicked 'Show' button to display confirmation alert at (120, 293) on xpath=(//span[text()='Show'])[2]
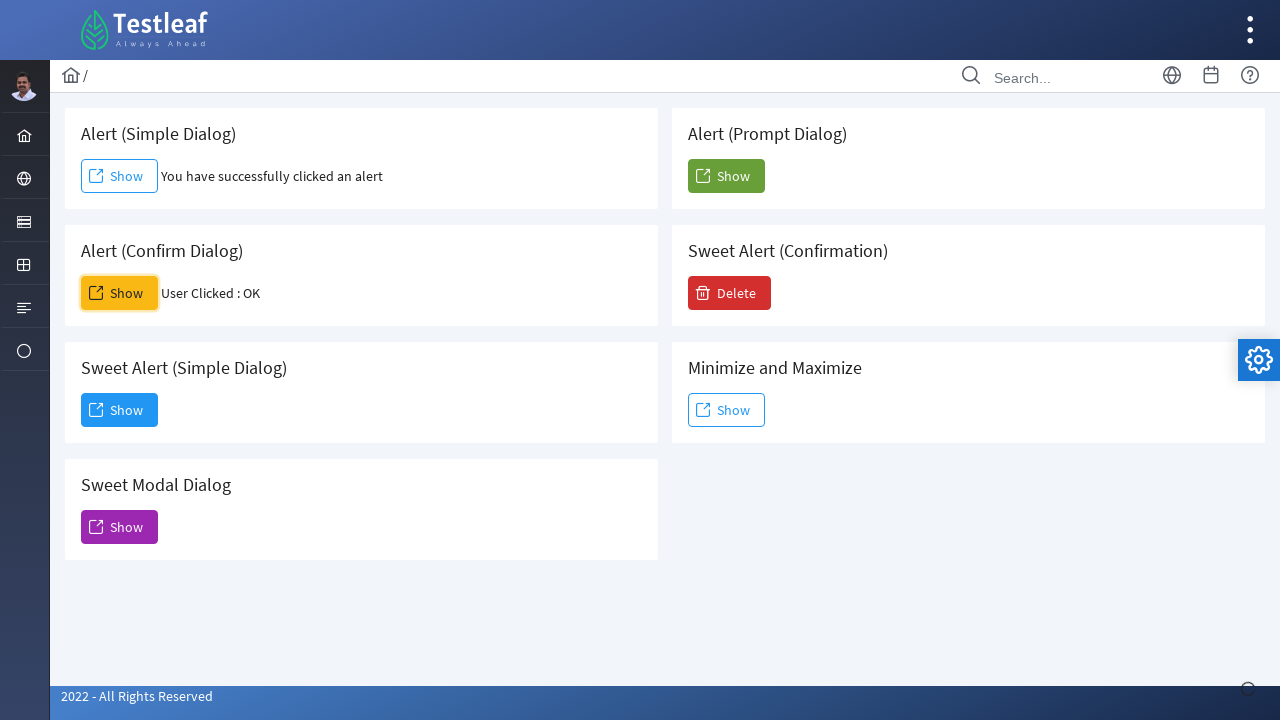

Set up dialog handler to dismiss confirmation alert
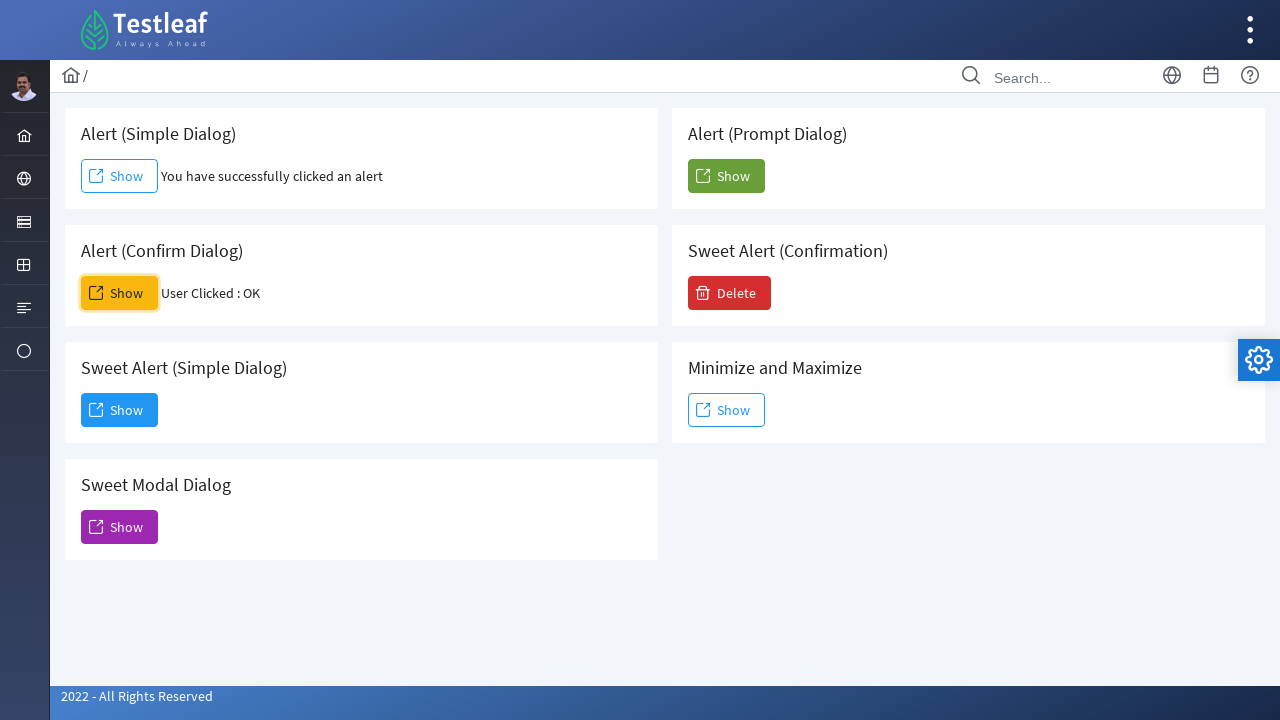

Waited for confirmation alert to be dismissed
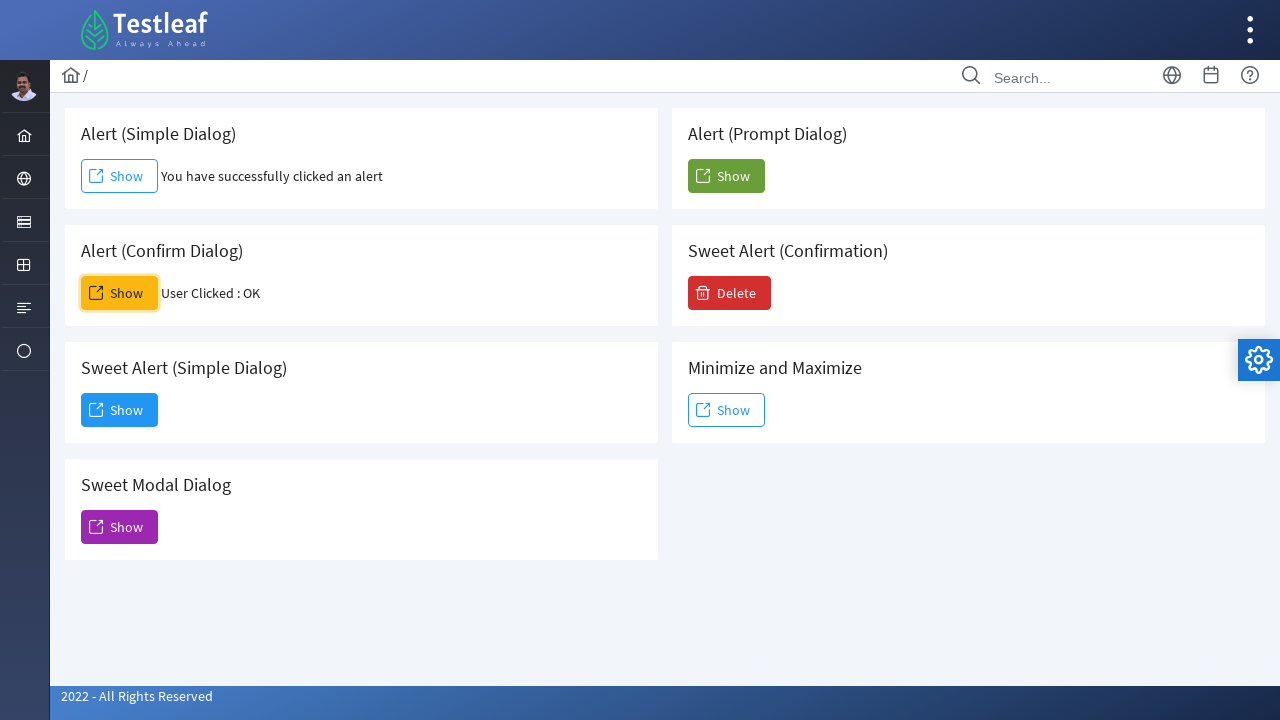

Retrieved confirmation alert dismiss result: 'User Clicked : OK'
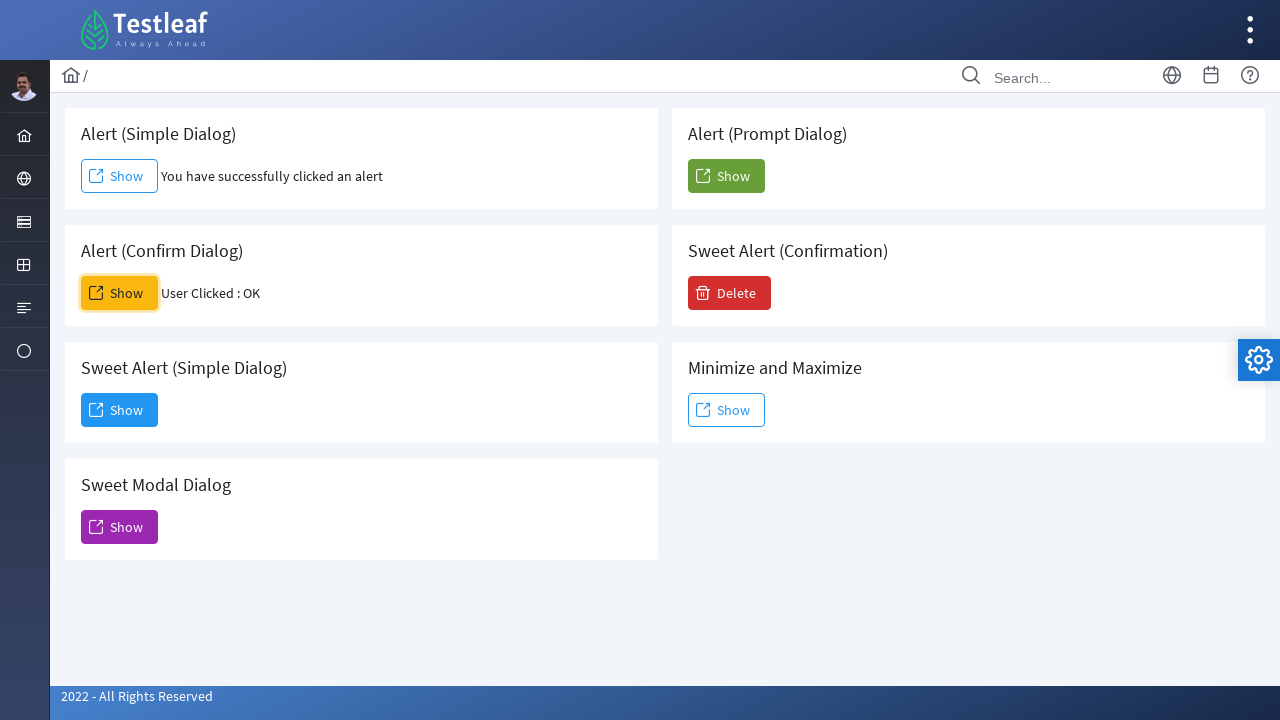

Clicked 'Show' button to display confirmation alert again at (120, 293) on xpath=(//span[text()='Show'])[2]
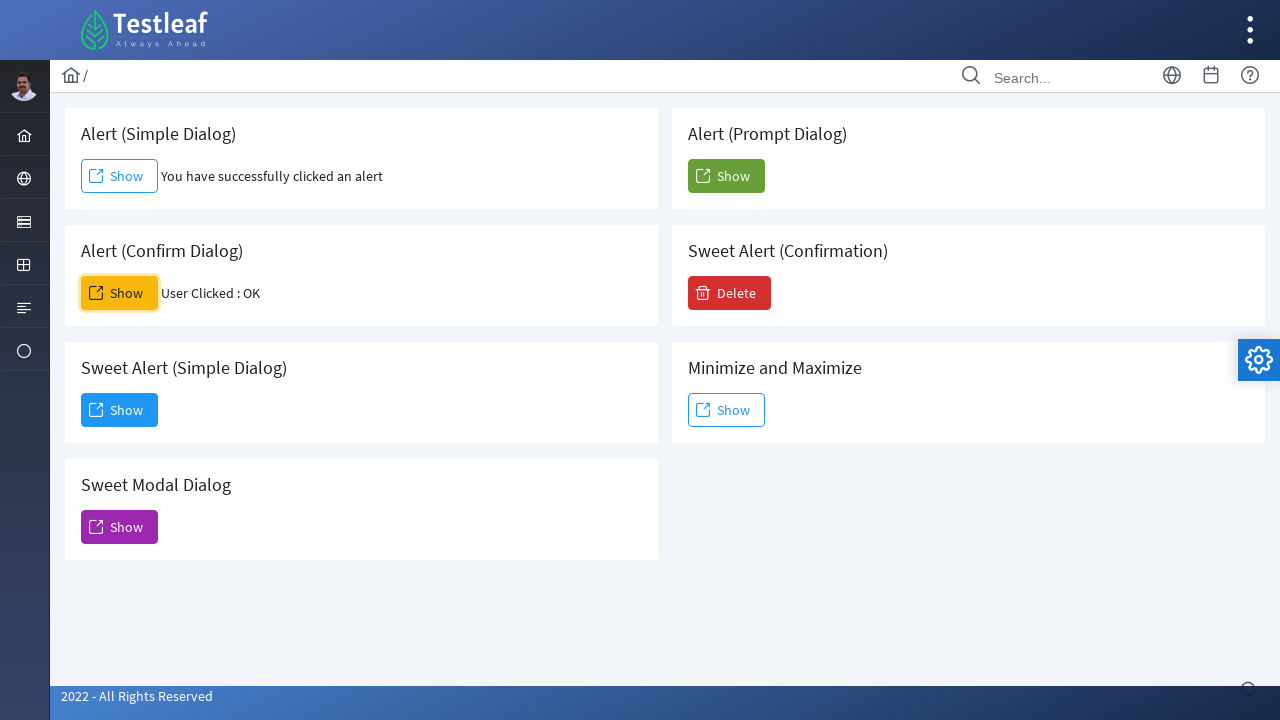

Set up dialog handler to accept confirmation alert
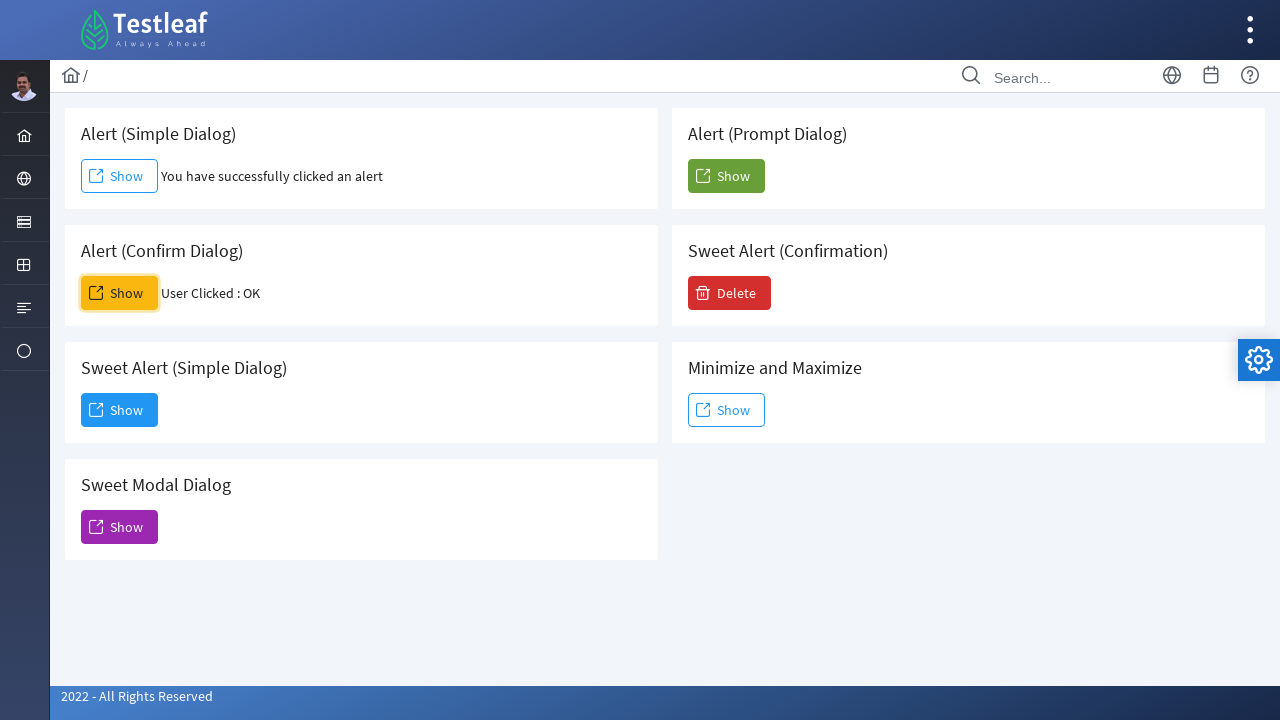

Waited for confirmation alert to be accepted
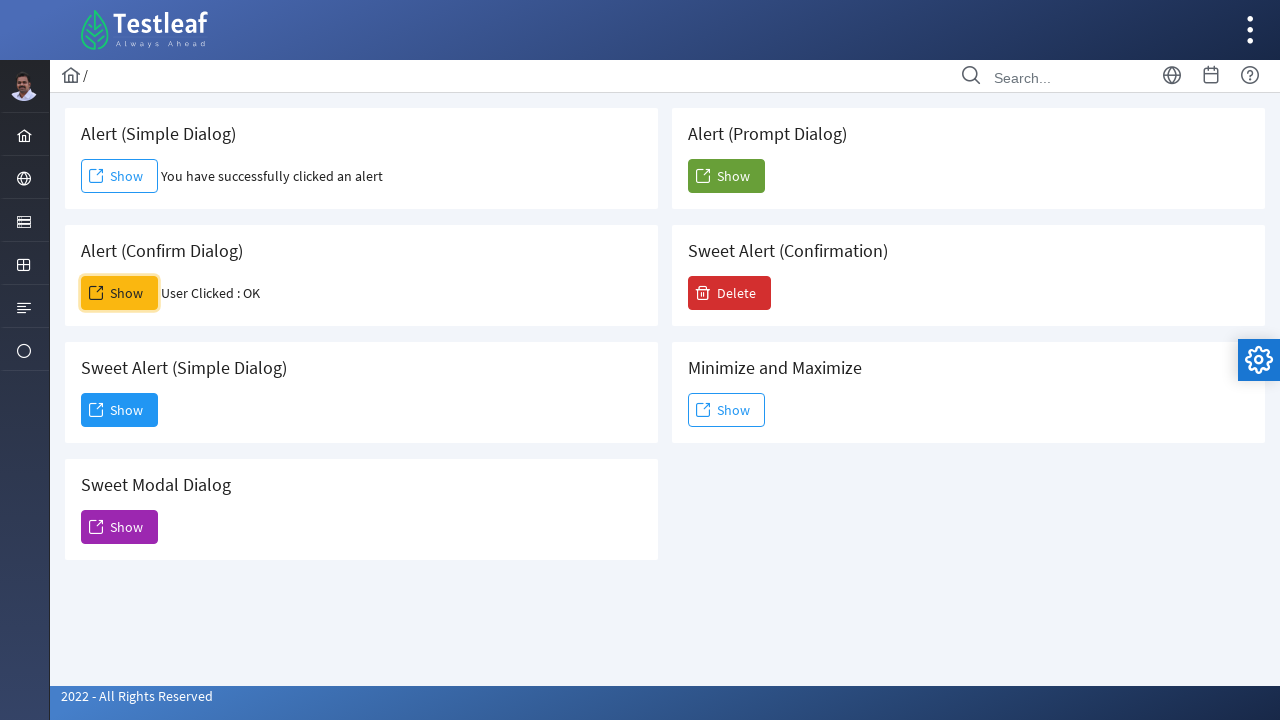

Clicked 'Show' button to display sweet alert at (120, 410) on xpath=(//span[text()='Show'])[3]
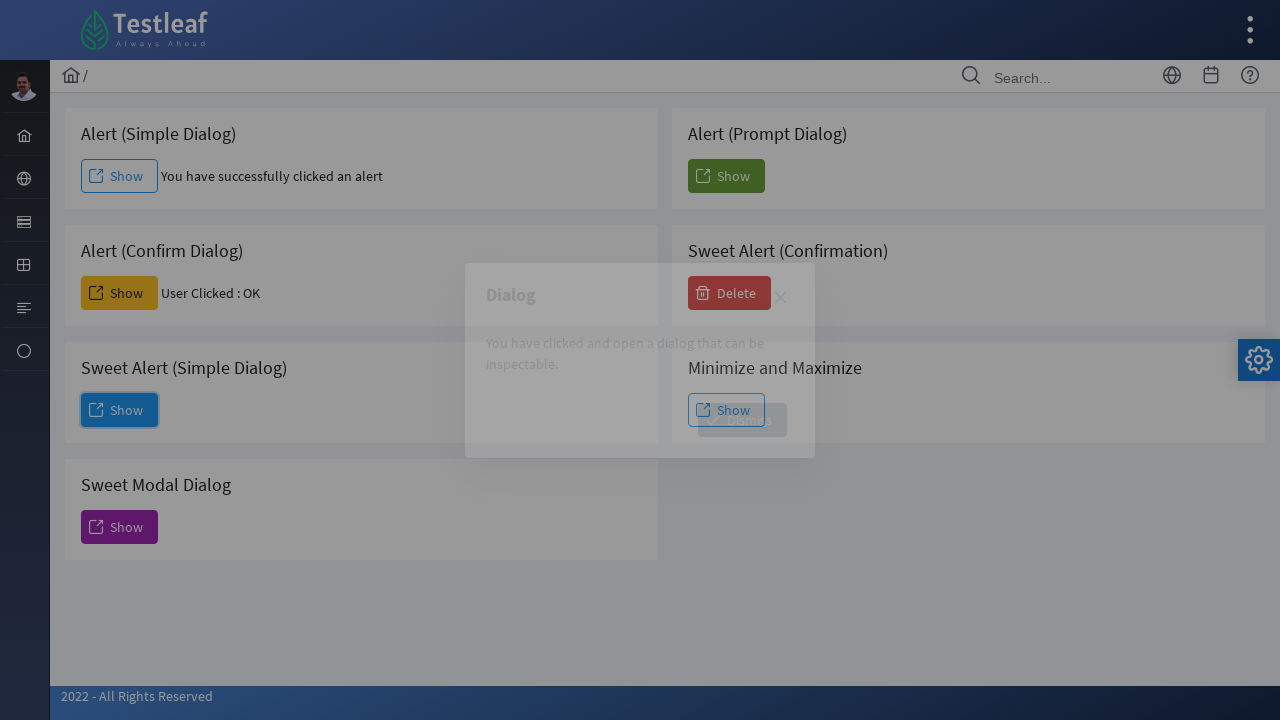

Clicked 'Dismiss' button to close sweet alert at (742, 420) on xpath=//span[text()='Dismiss']
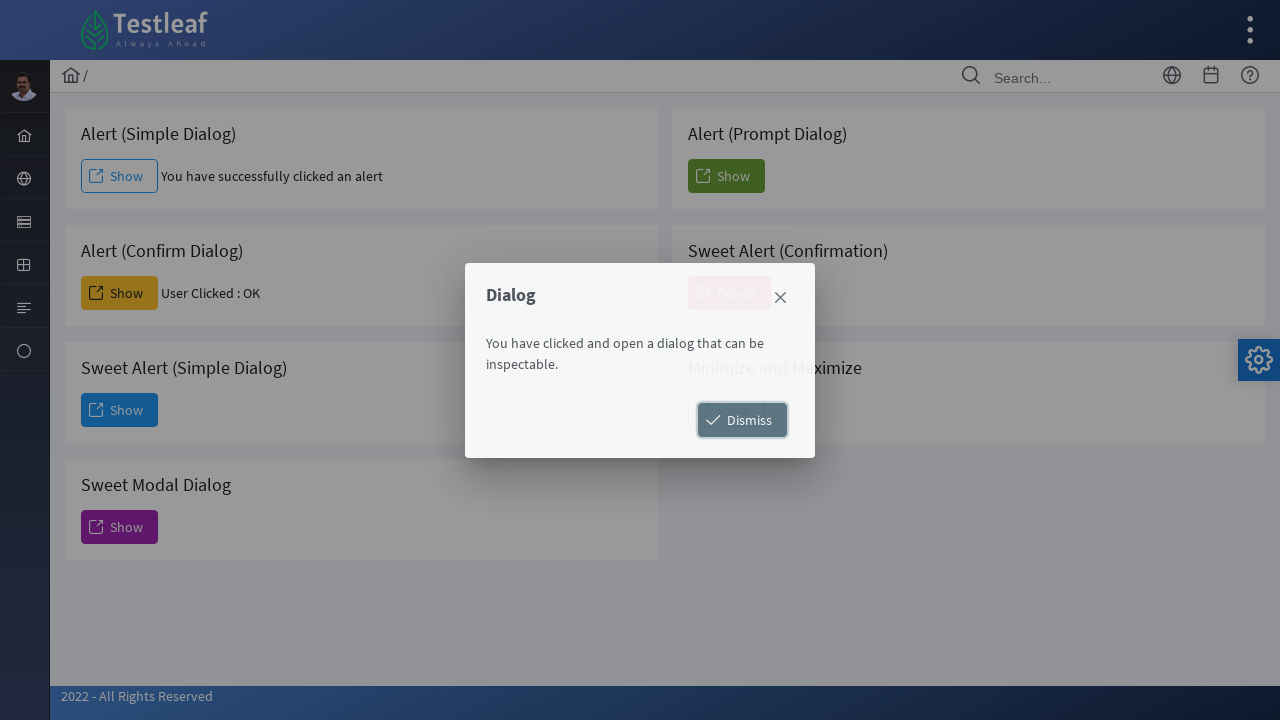

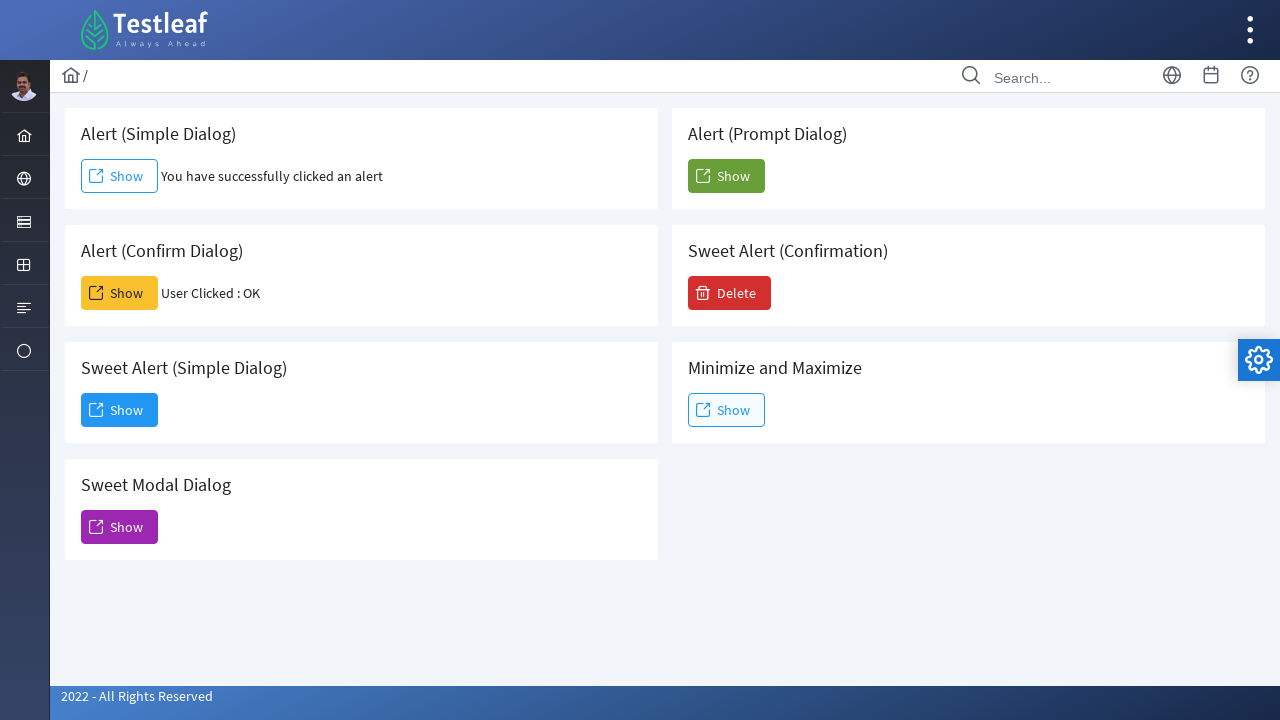